Tests a web form by filling in text and password demo fields, submitting the form, and verifying a success message is displayed.

Starting URL: https://www.selenium.dev/selenium/web/web-form.html

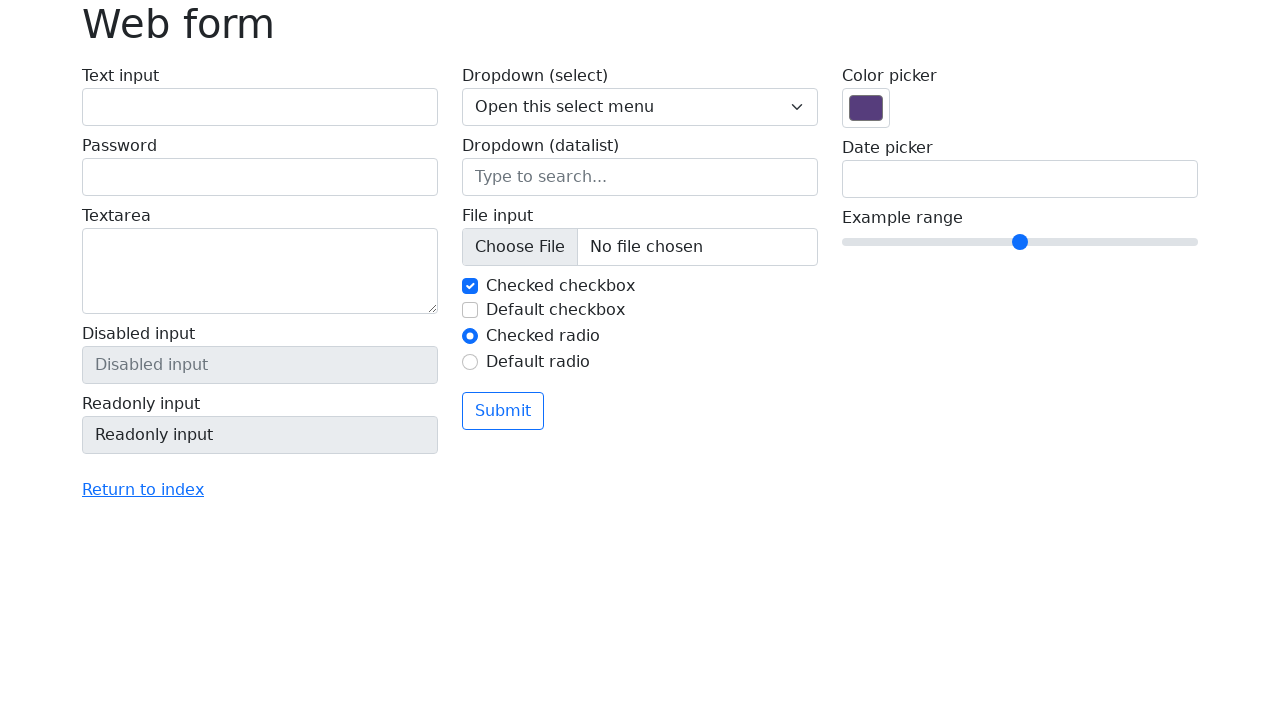

Filled text input field with 'Selenium' on #my-text-id
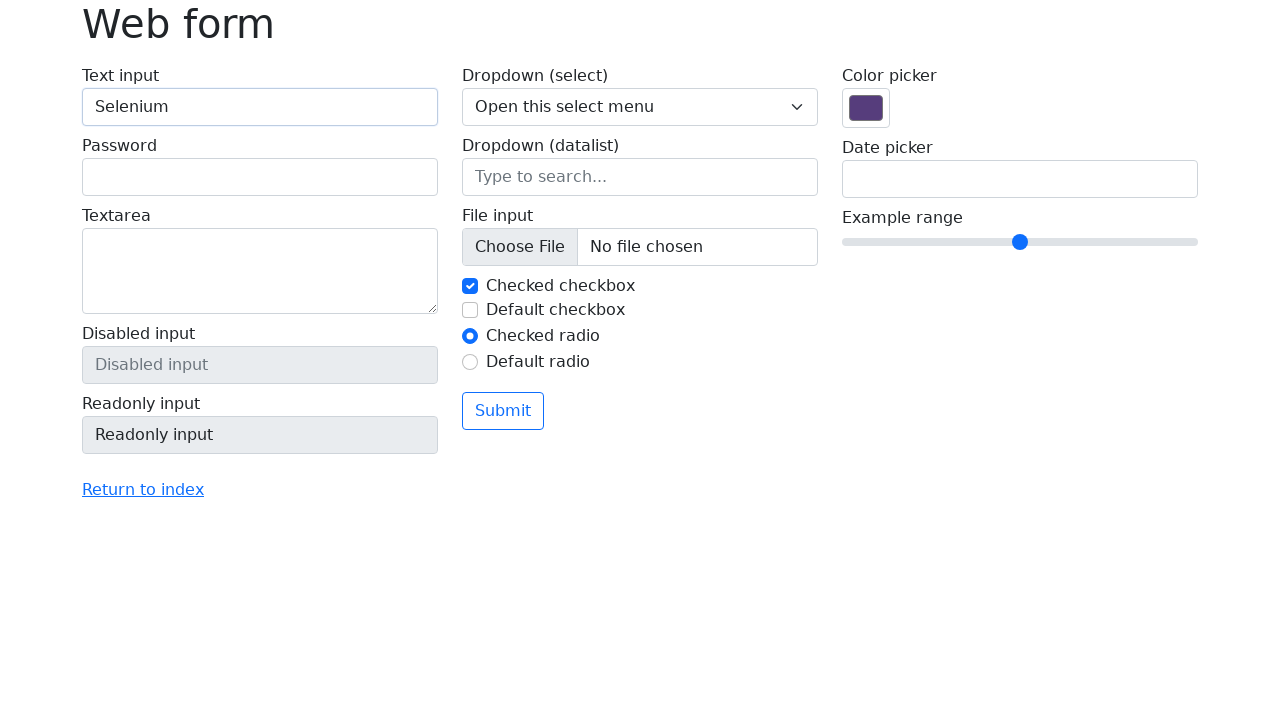

Filled password field with '1234' on input[name='my-password']
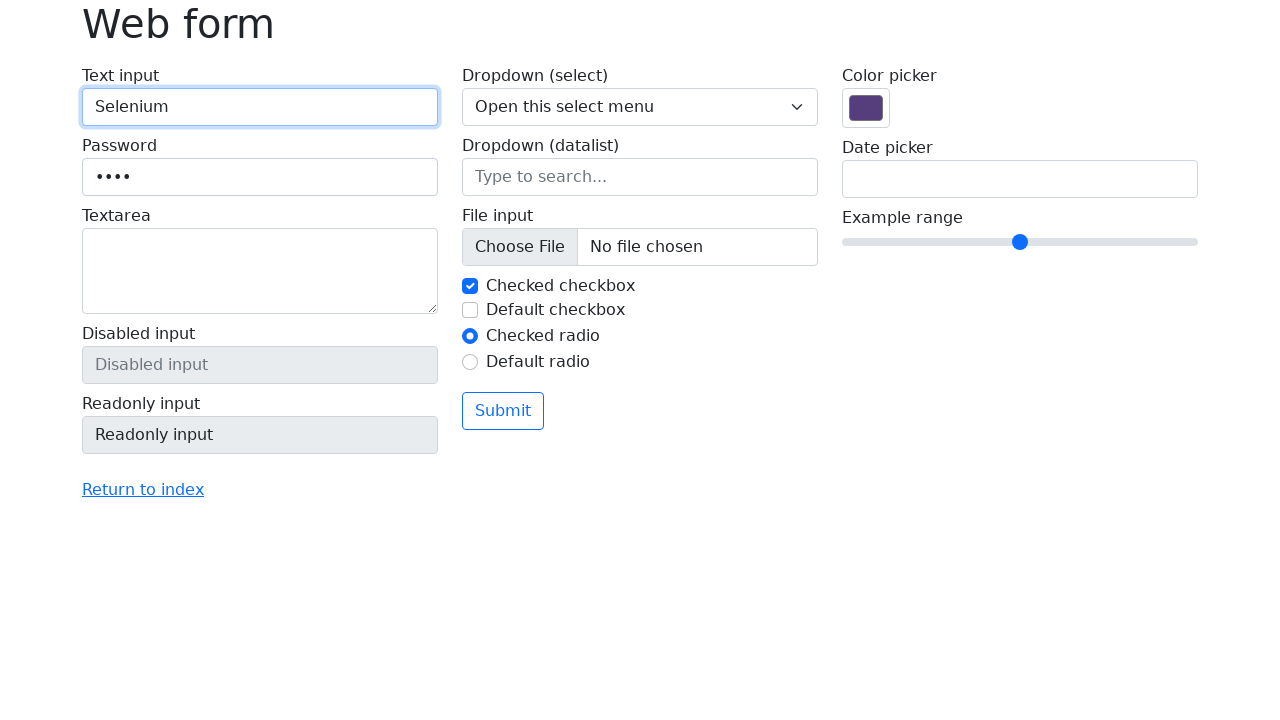

Clicked submit button to submit the form at (503, 411) on button[type='submit']
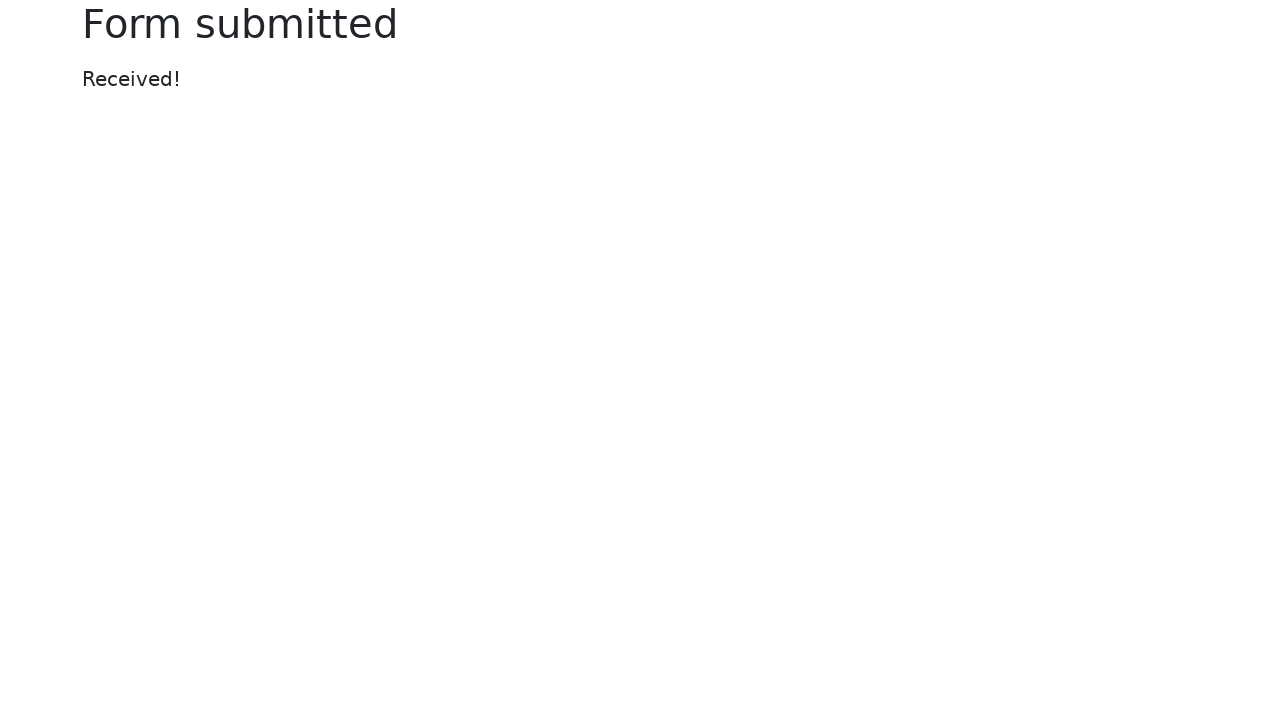

Success message element loaded
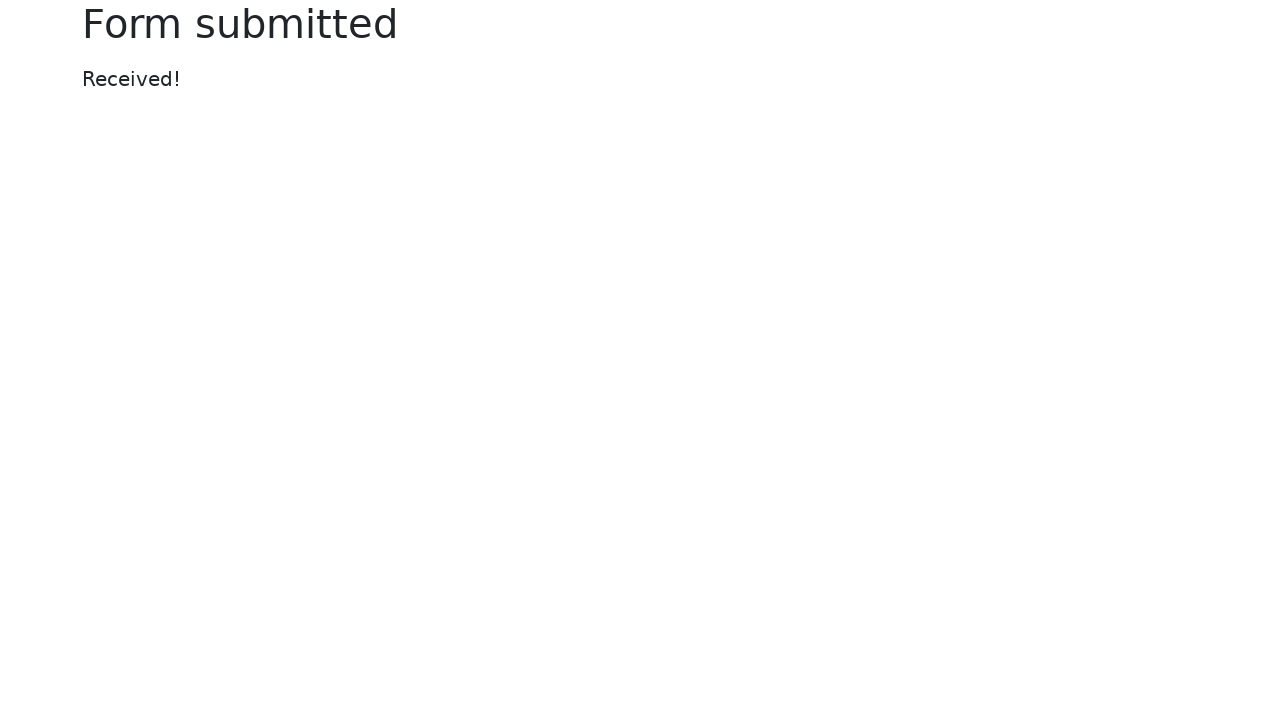

Located success message element
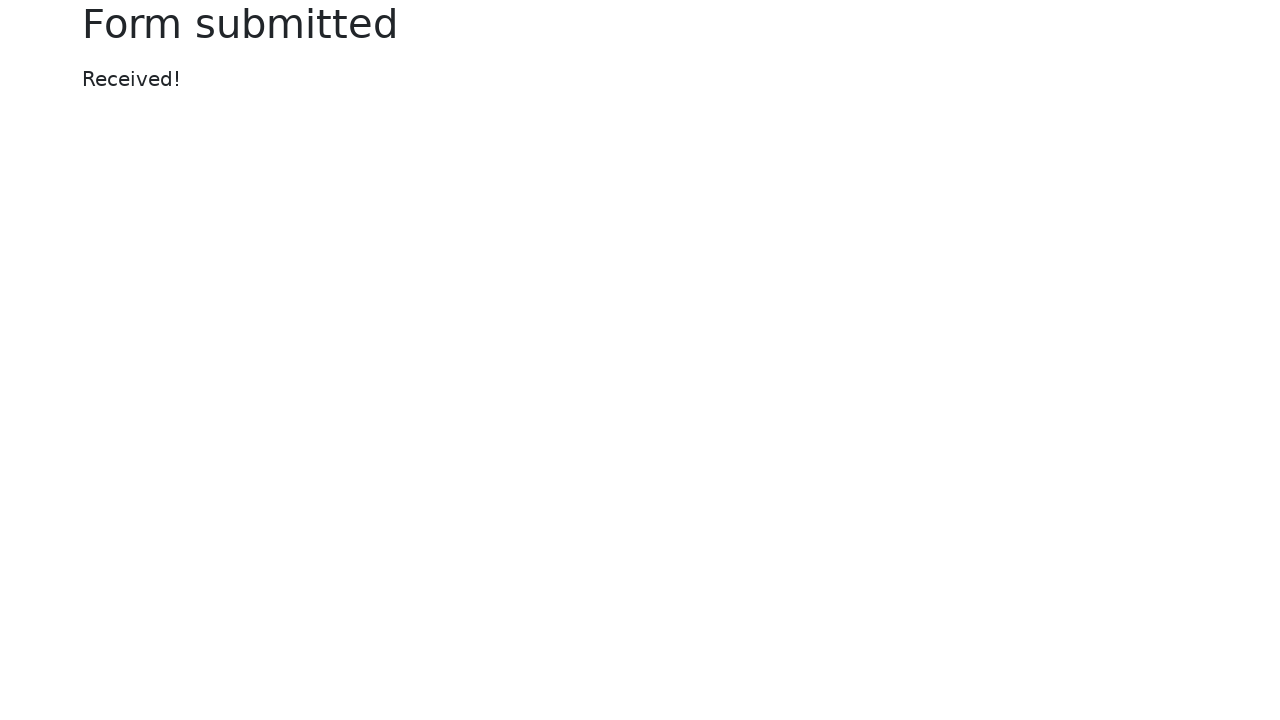

Verified success message contains 'Received!'
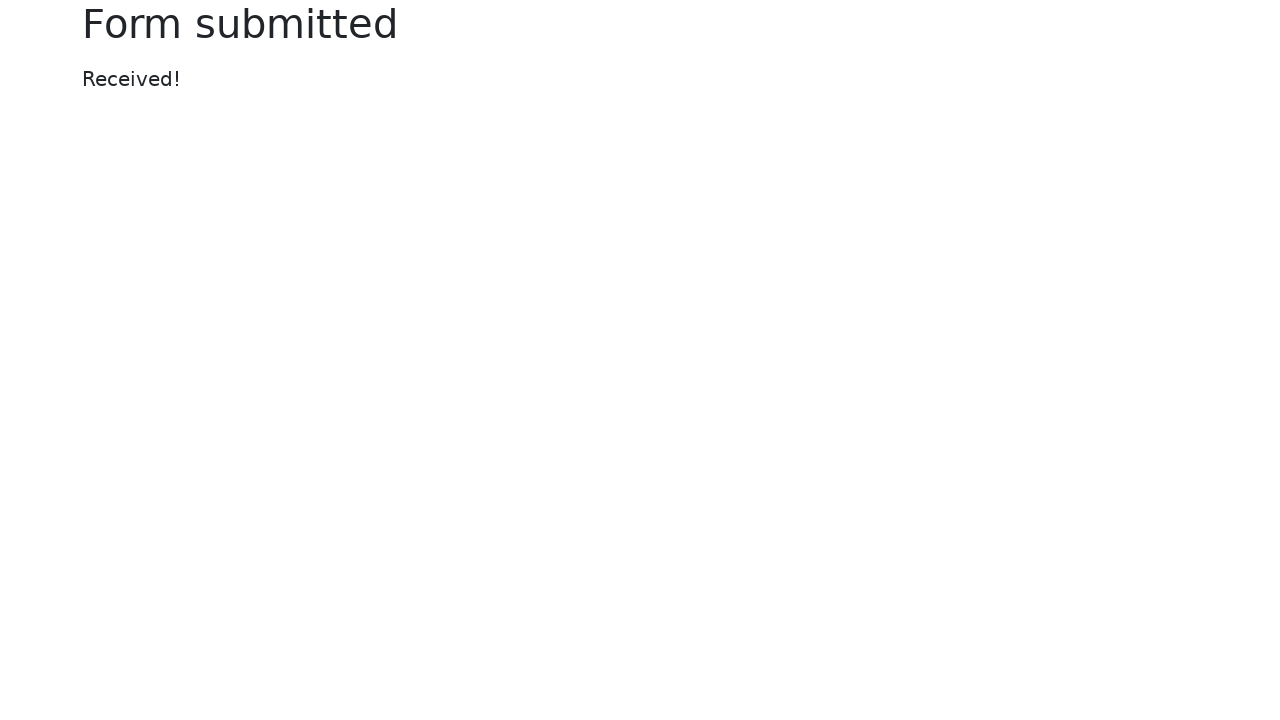

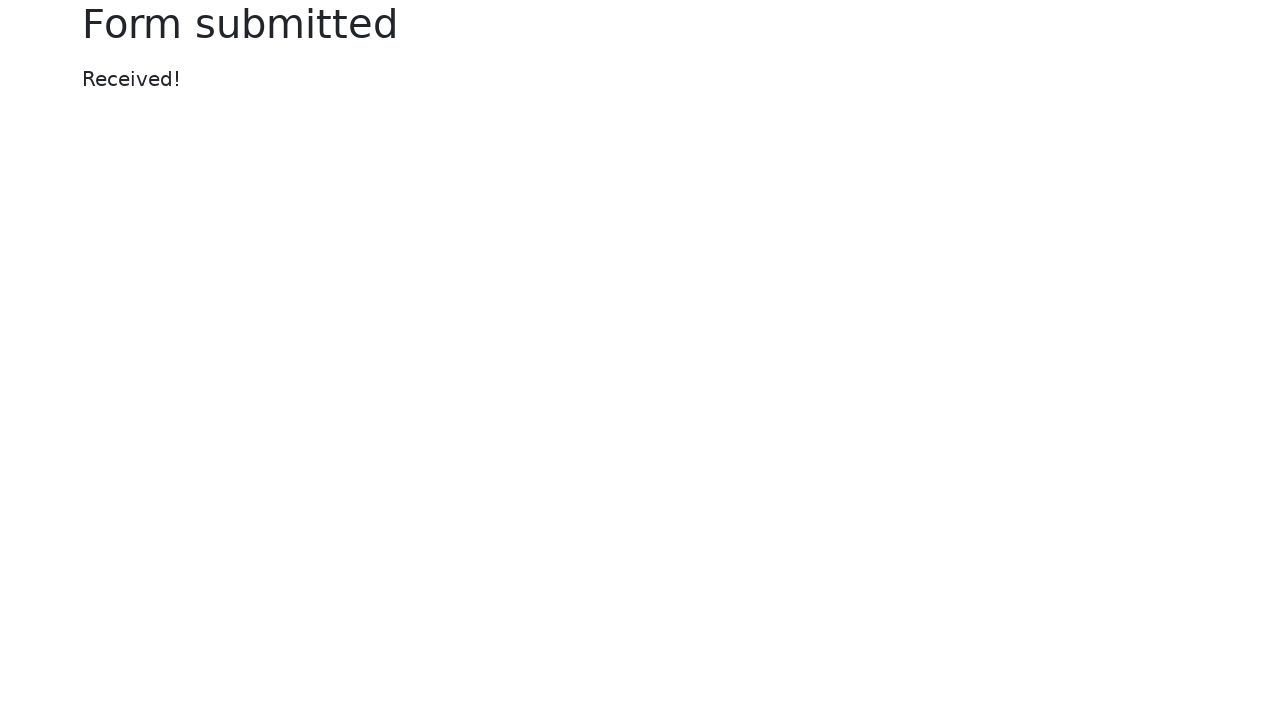